Navigates to a sample testing site and verifies that all links on the page are accessible and properly formatted

Starting URL: https://artoftesting.com/samplesiteforselenium

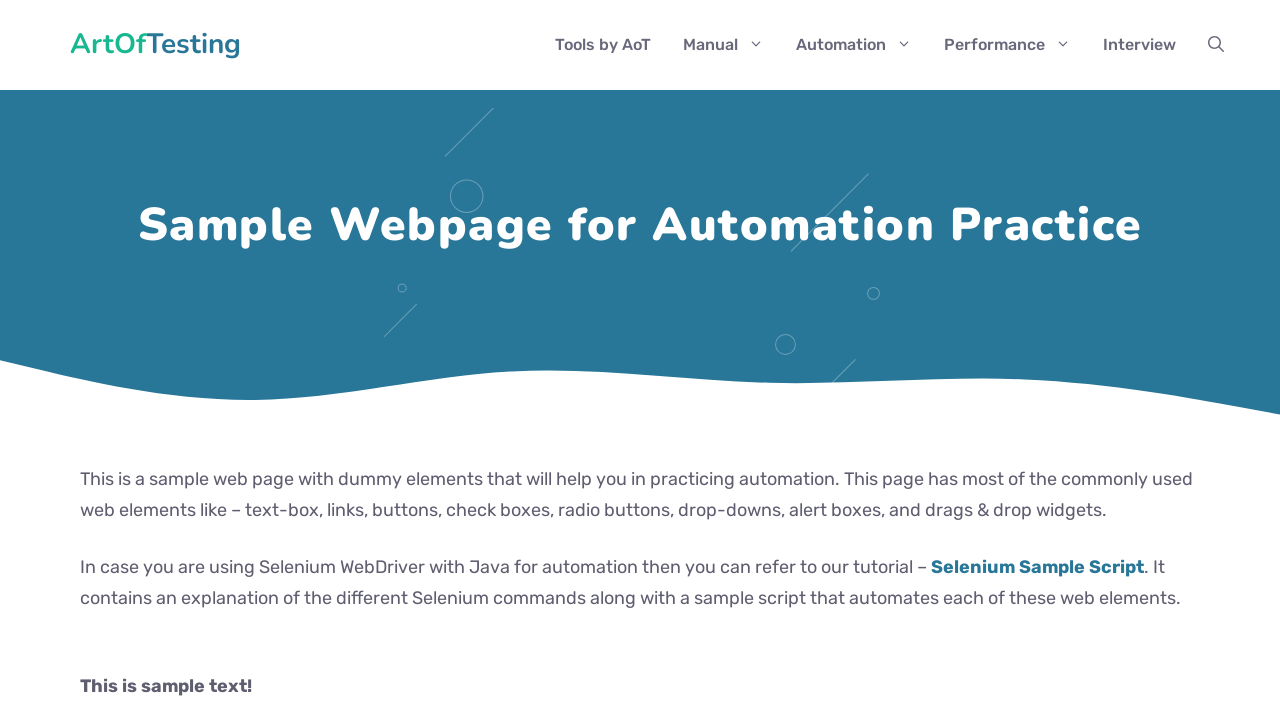

Waited for page to fully load (networkidle)
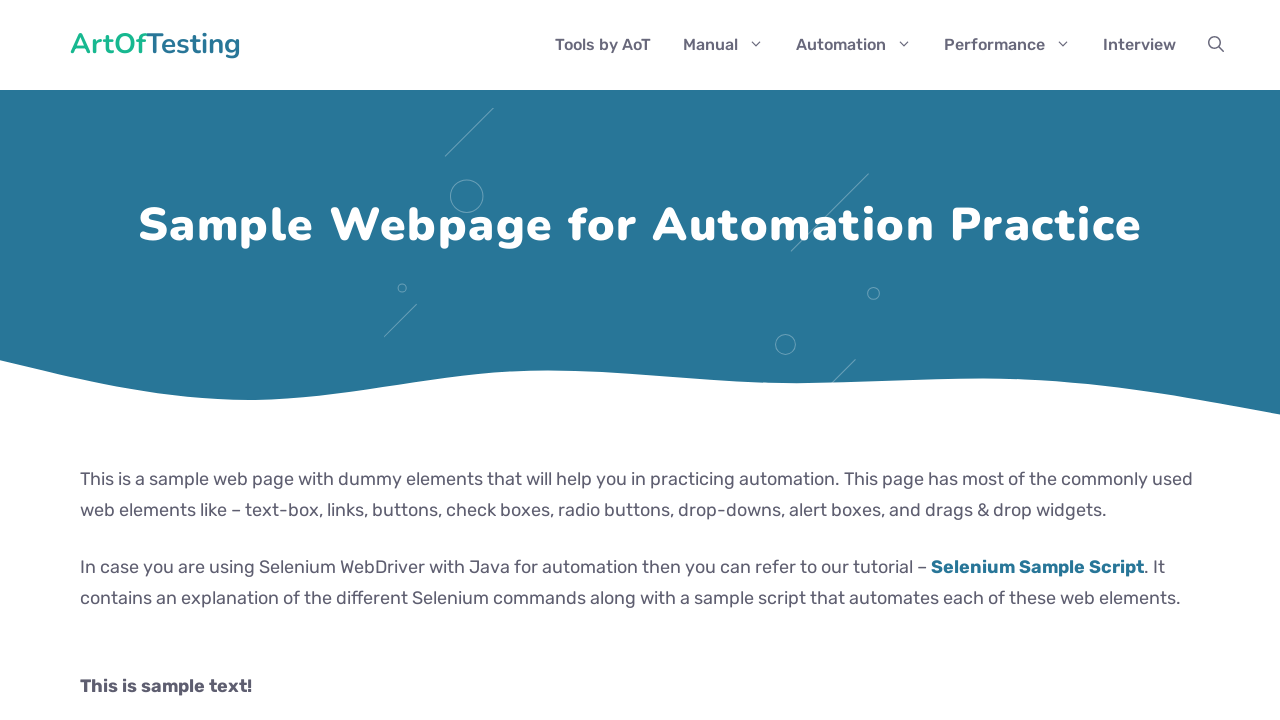

Found all links on the page
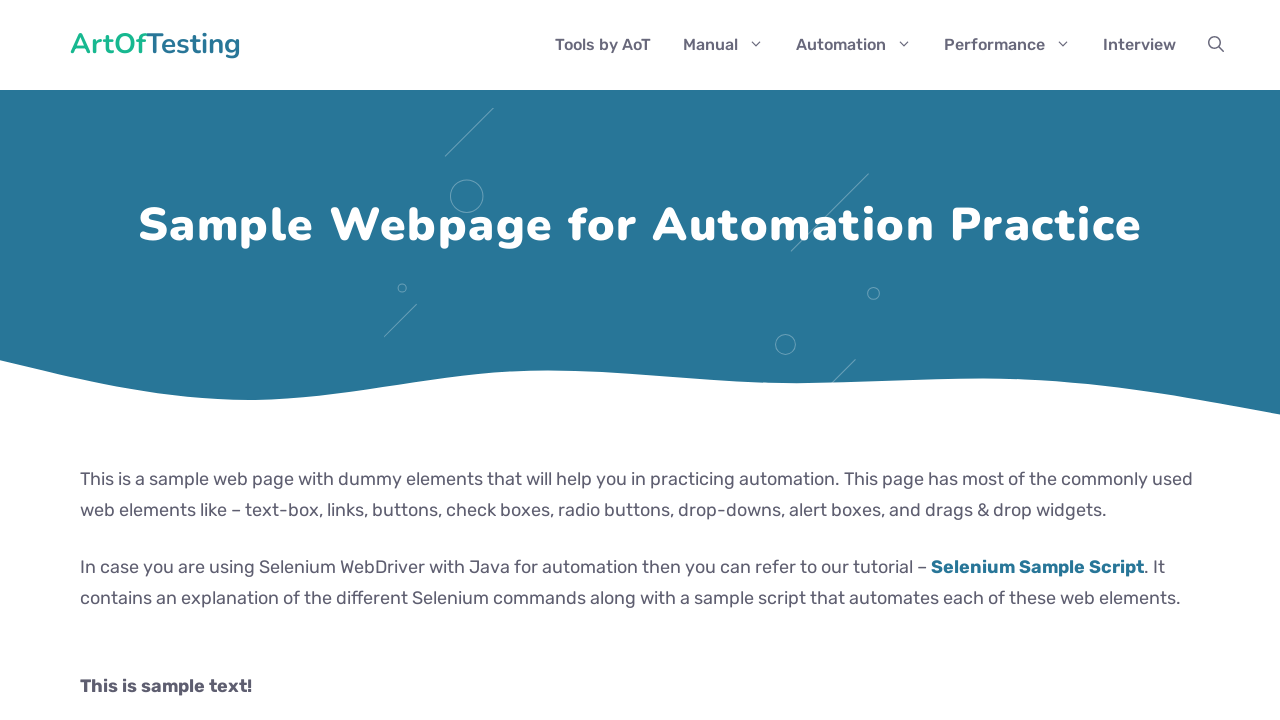

Scrolled link into view and verified it is visible
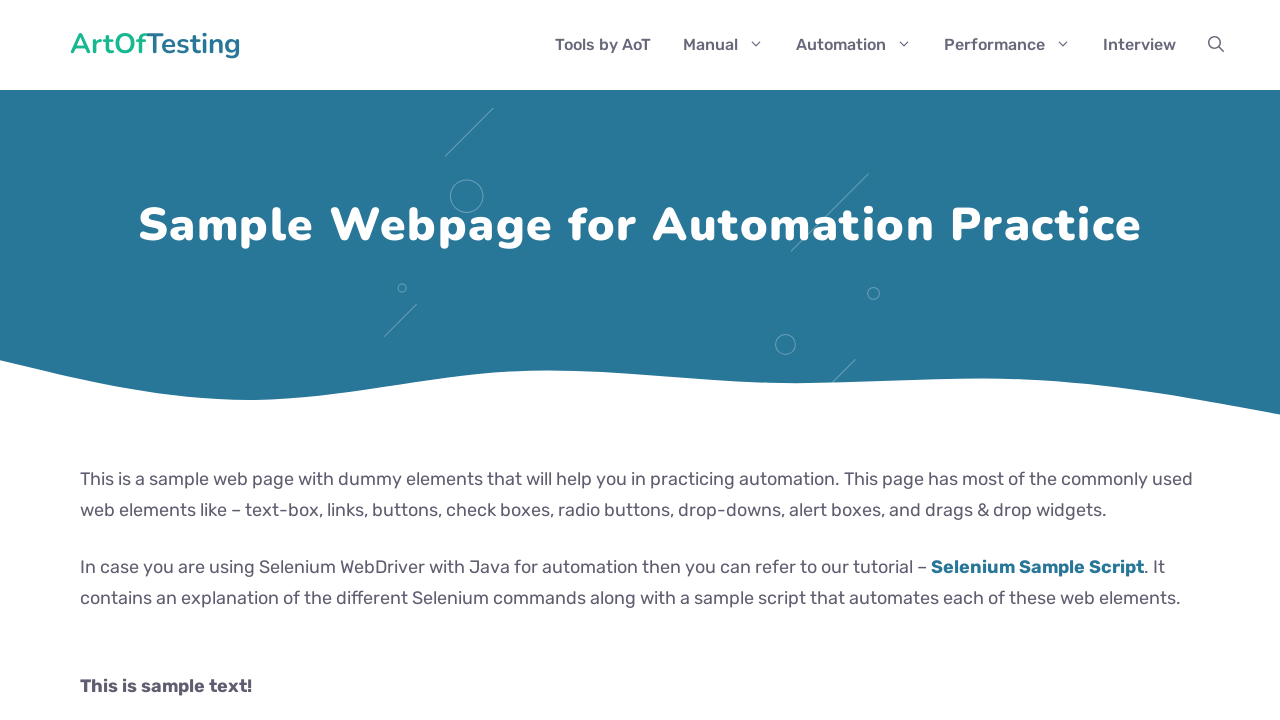

Scrolled link into view and verified it is visible
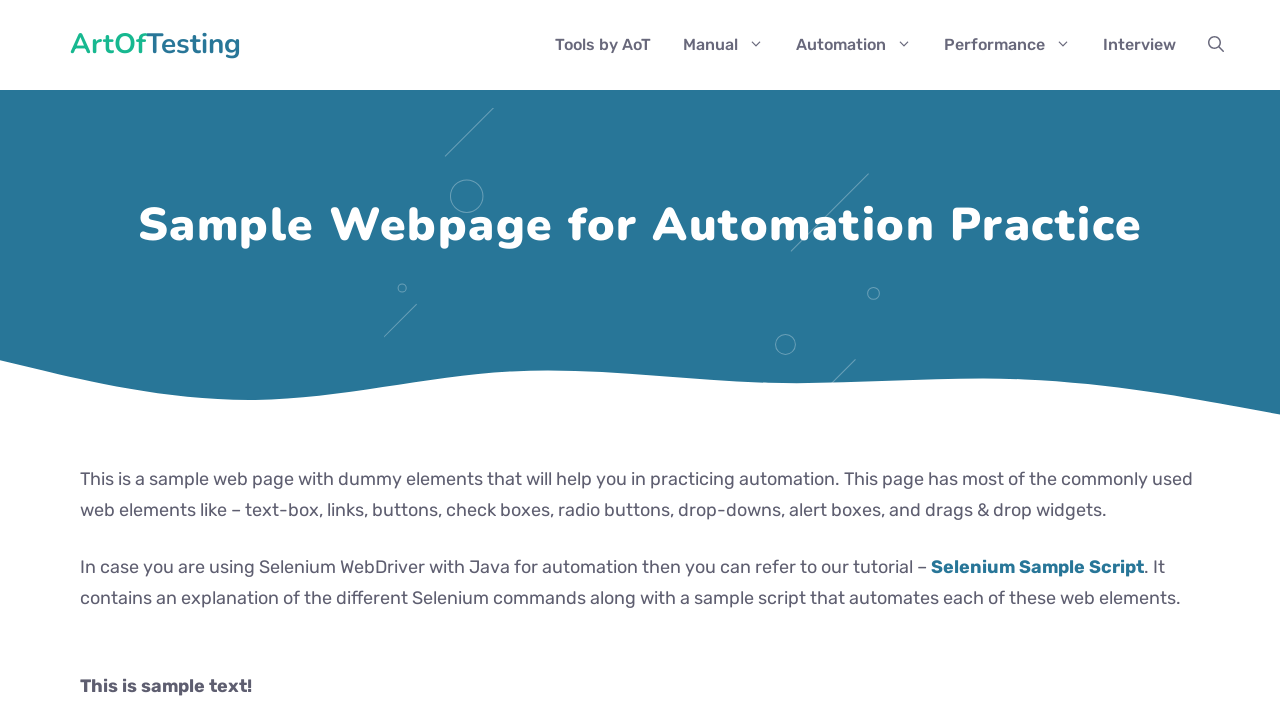

Scrolled link into view and verified it is visible
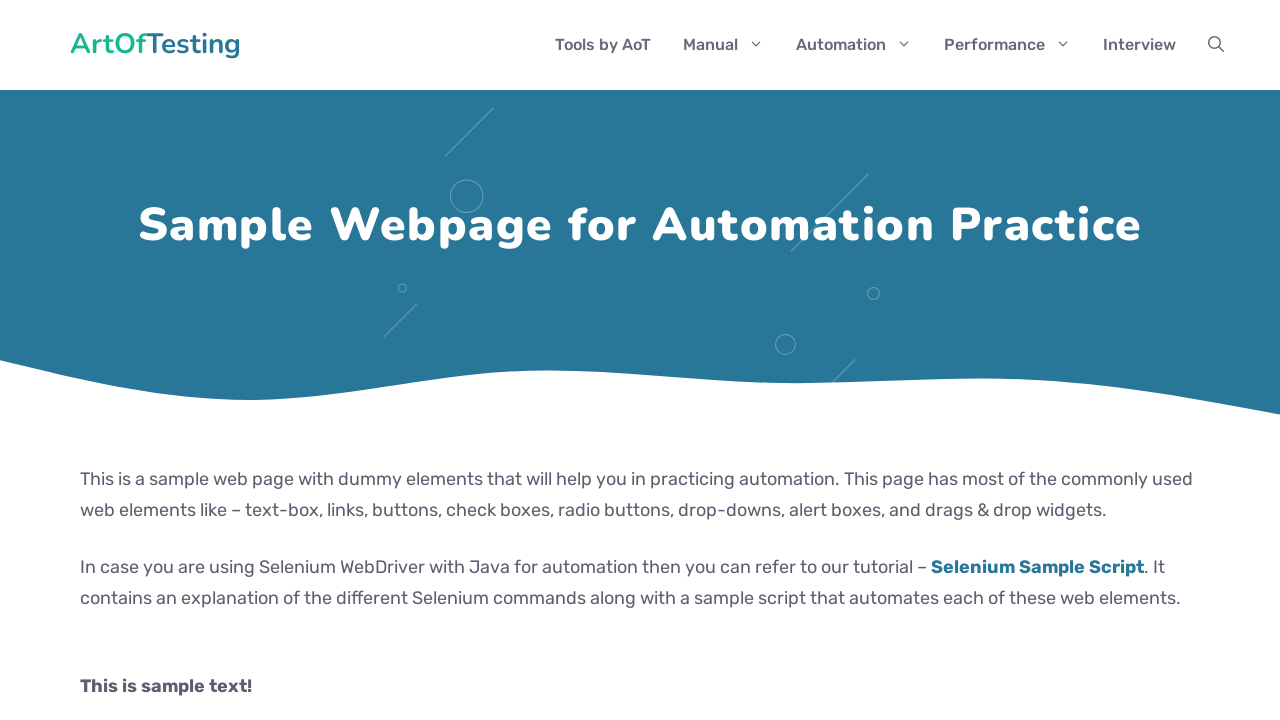

Scrolled link into view and verified it is visible
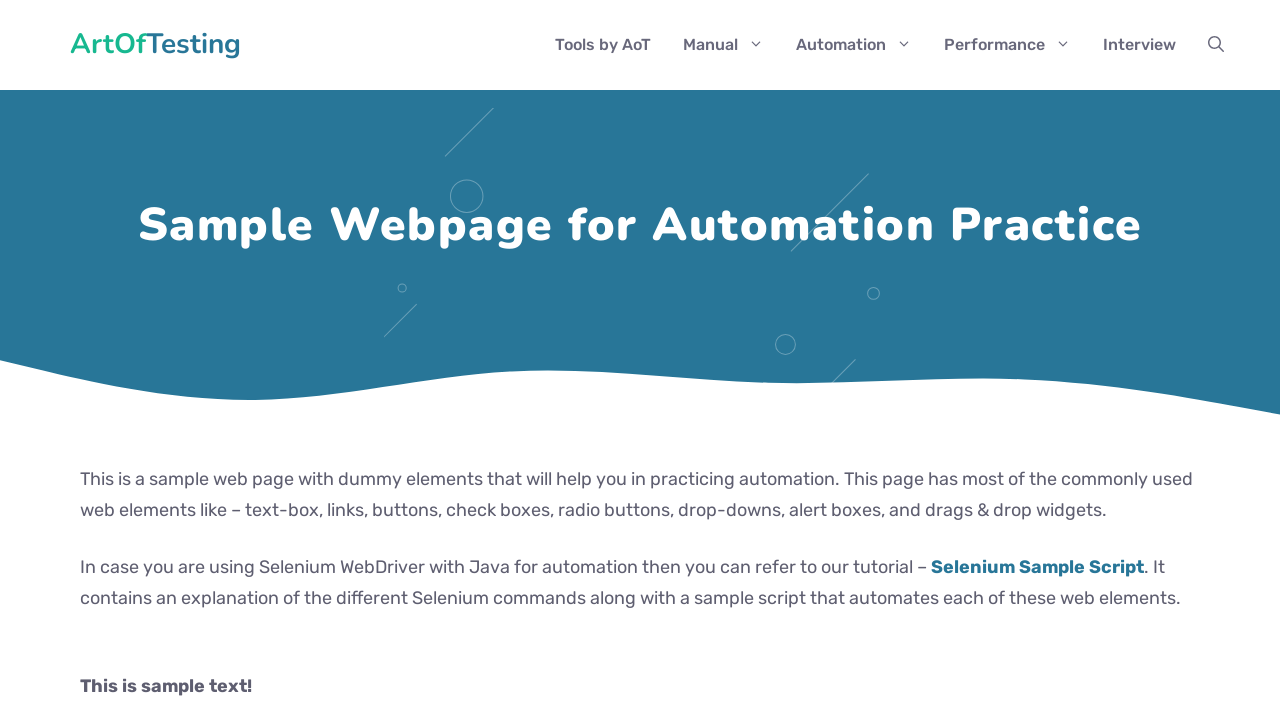

Scrolled link into view and verified it is visible
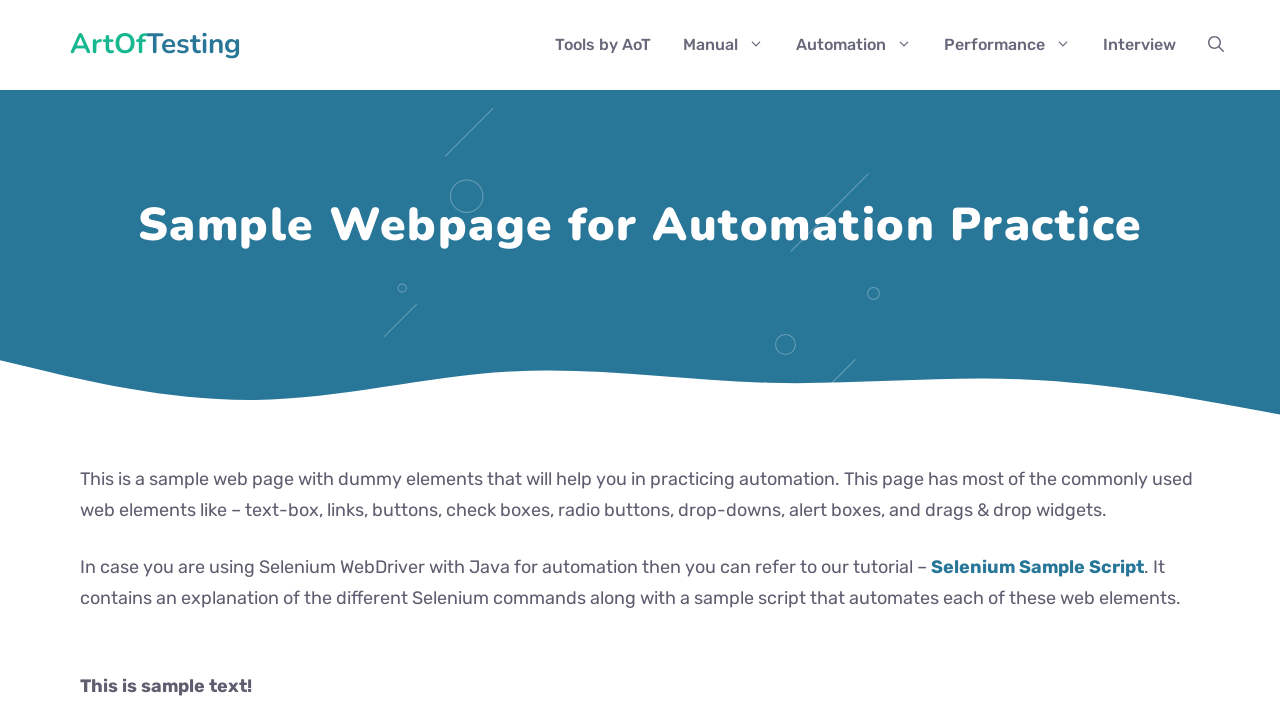

Scrolled link into view and verified it is visible
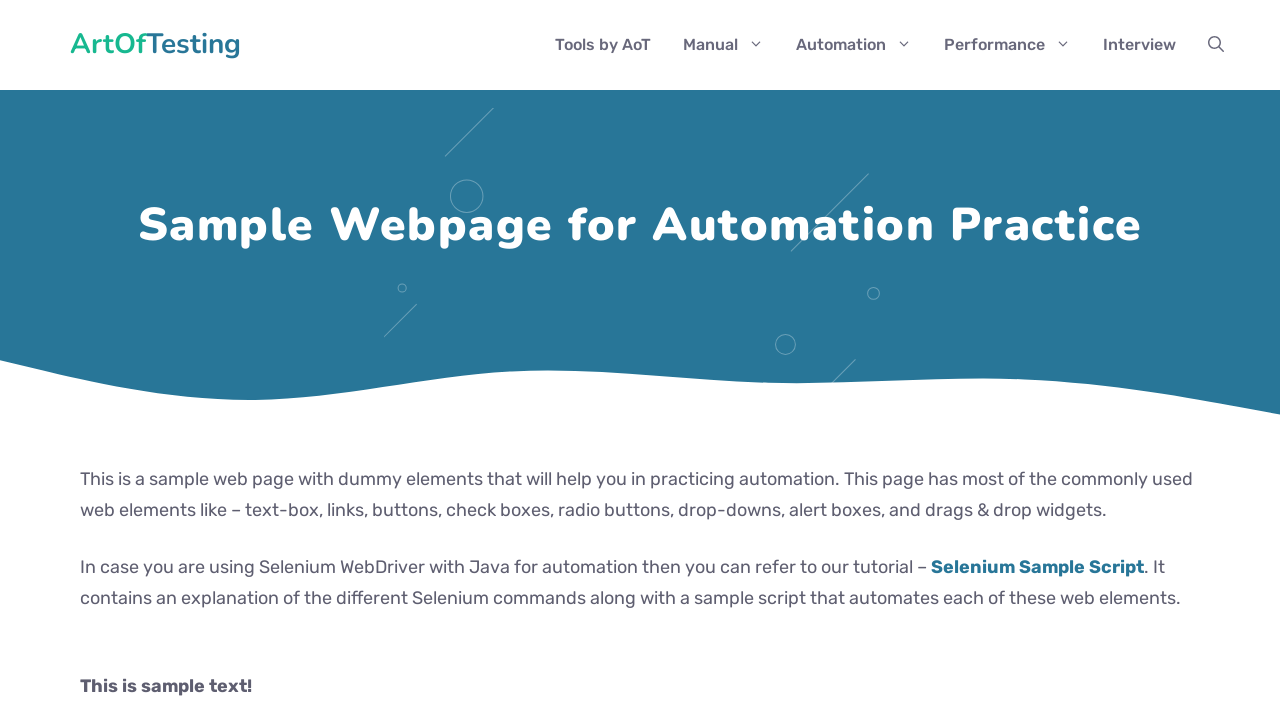

Scrolled link into view and verified it is visible
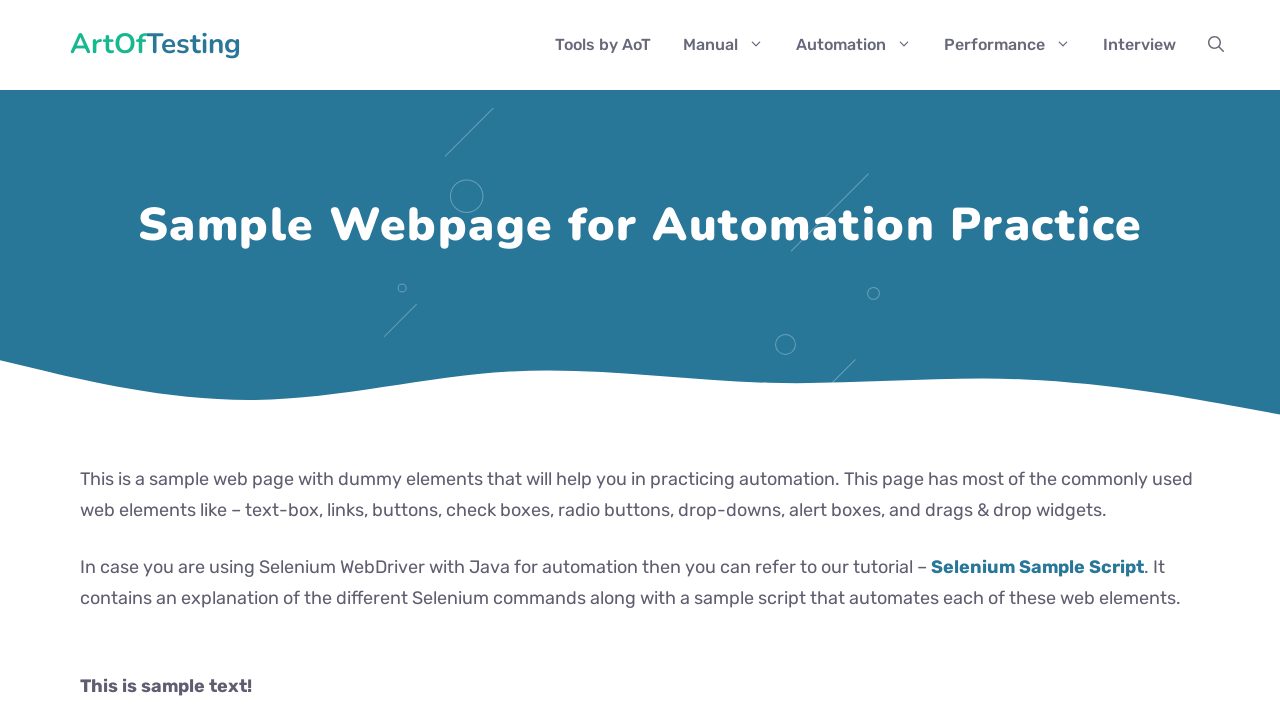

Scrolled link into view and verified it is visible
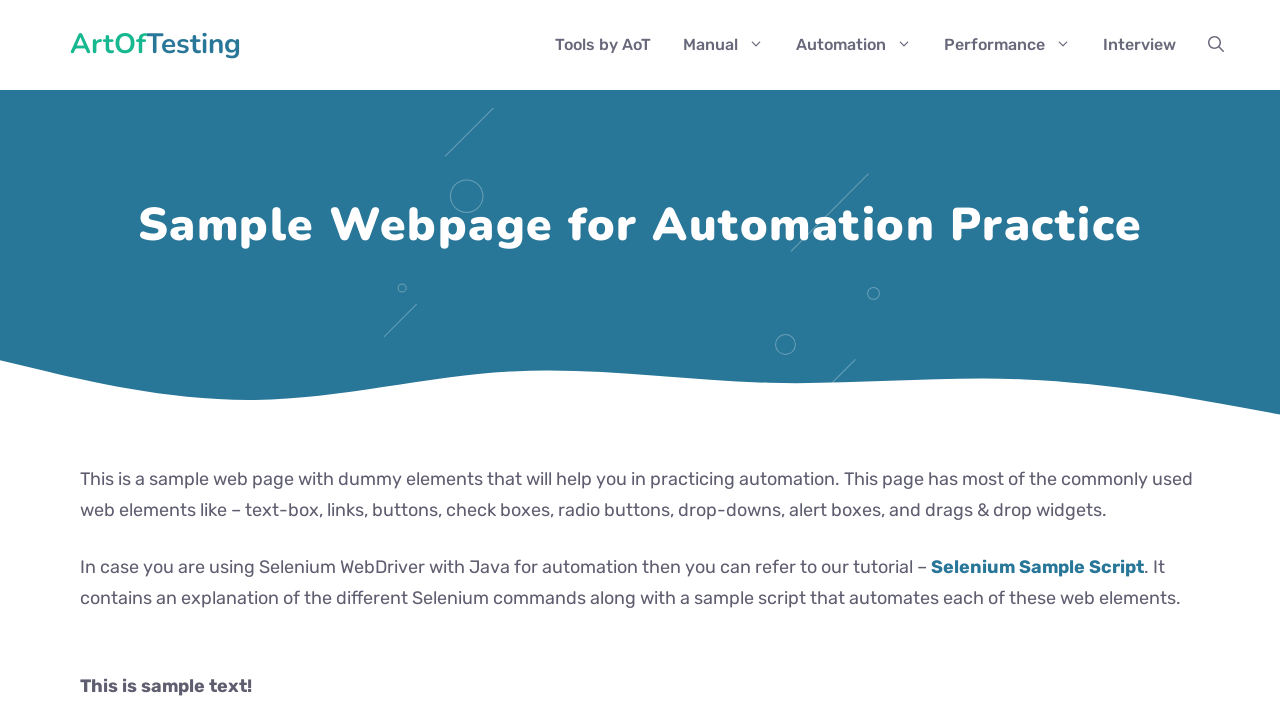

Scrolled link into view and verified it is visible
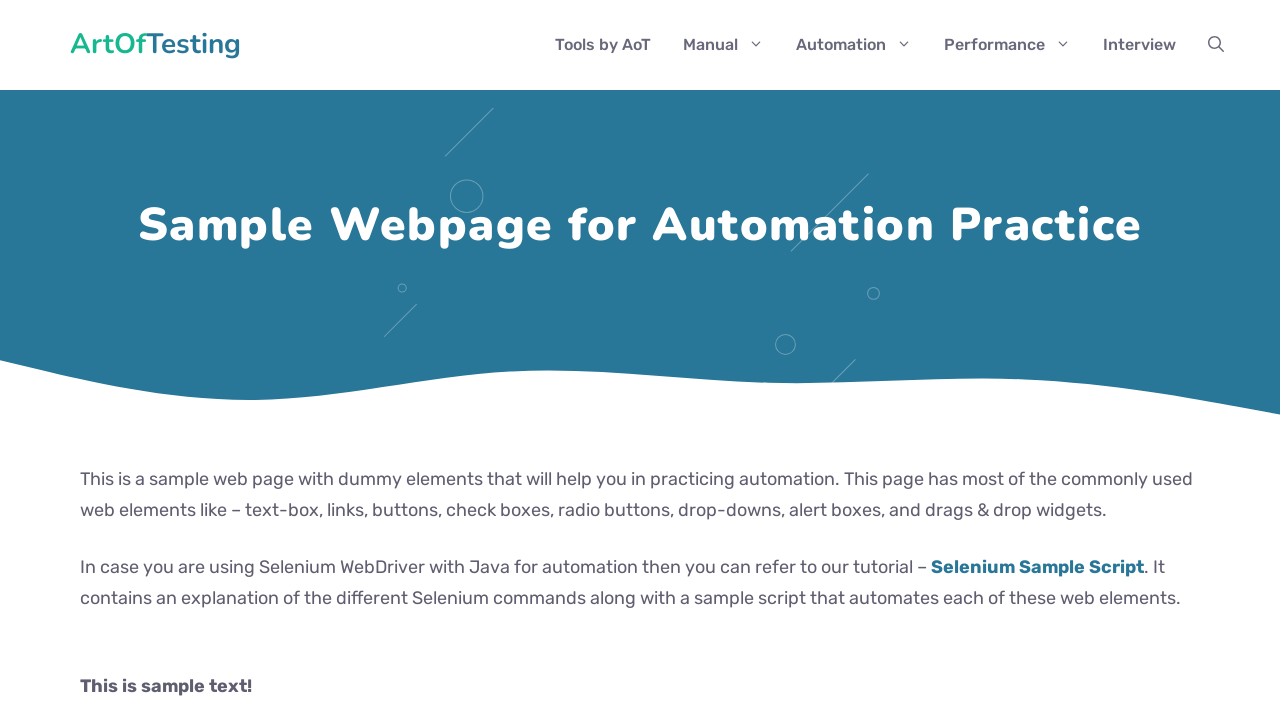

Scrolled link into view and verified it is visible
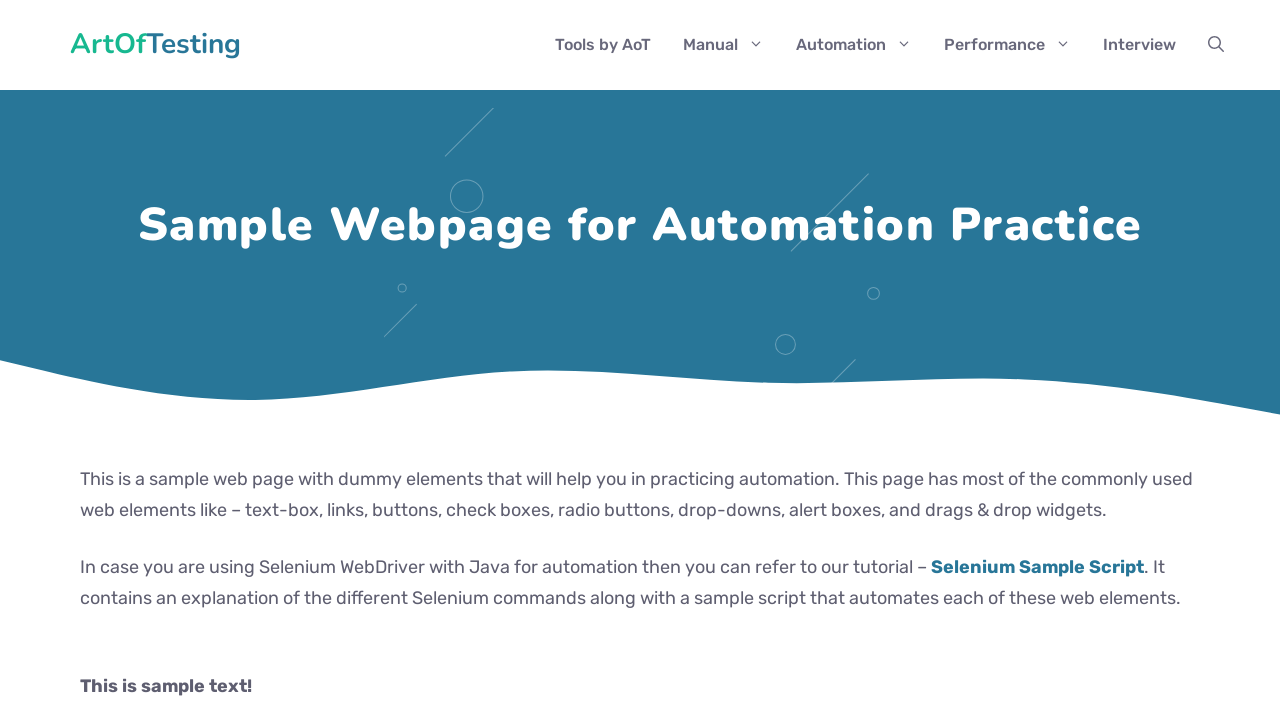

Scrolled link into view and verified it is visible
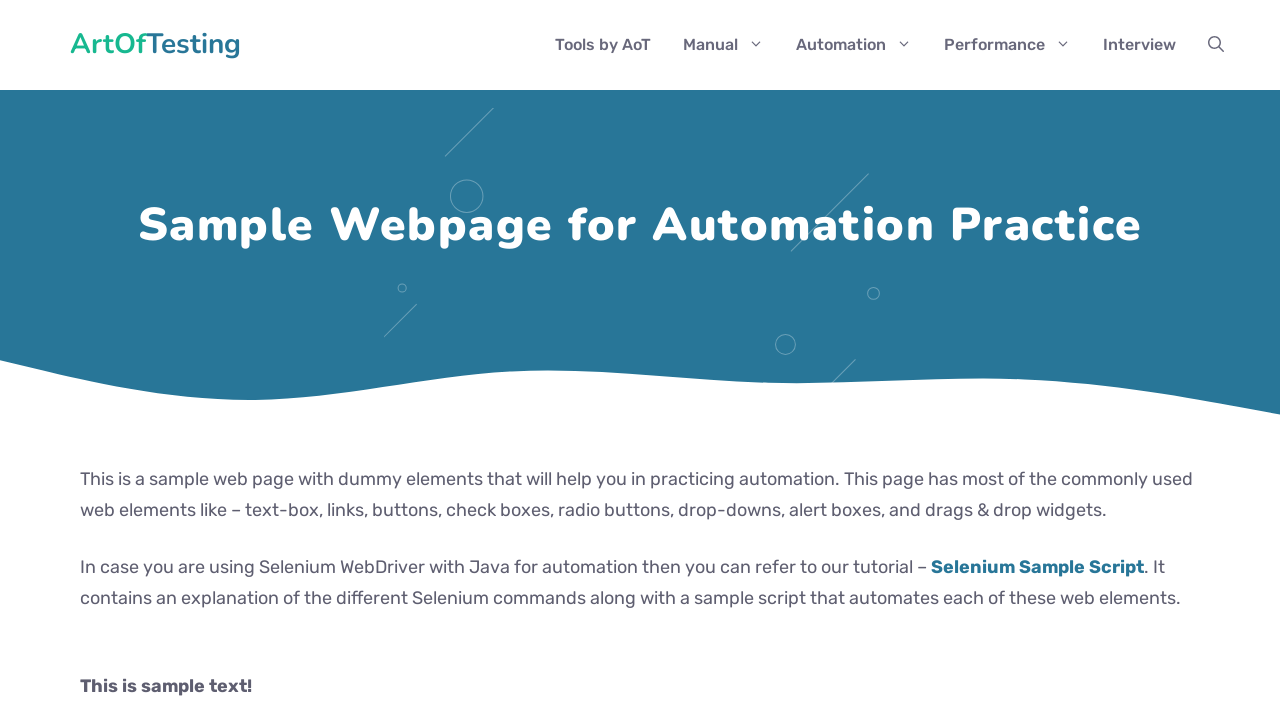

Scrolled link into view and verified it is visible
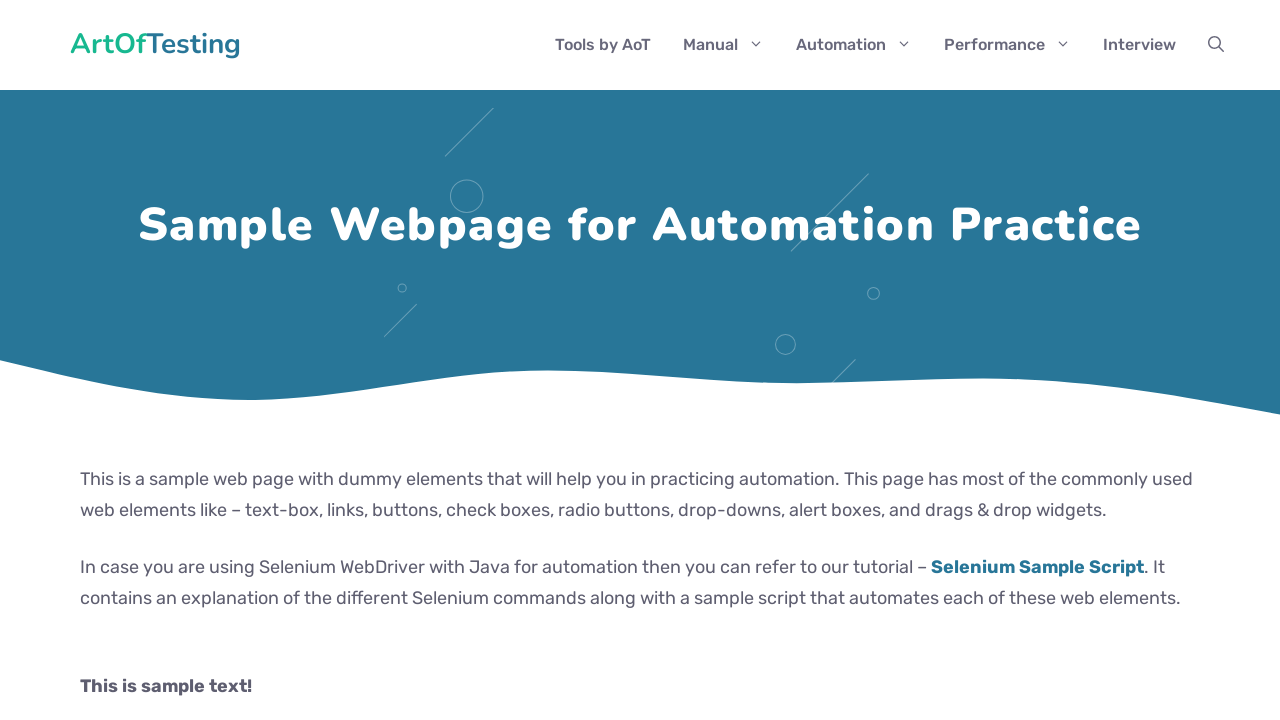

Scrolled link into view and verified it is visible
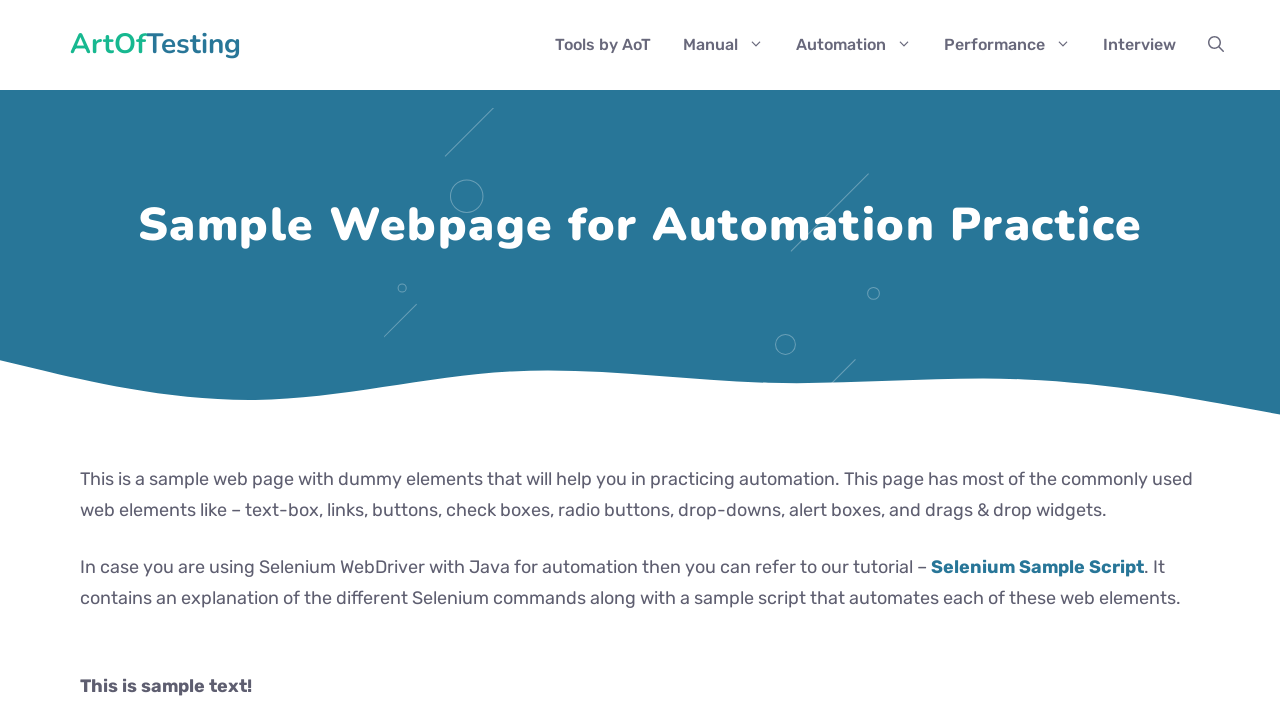

Scrolled link into view and verified it is visible
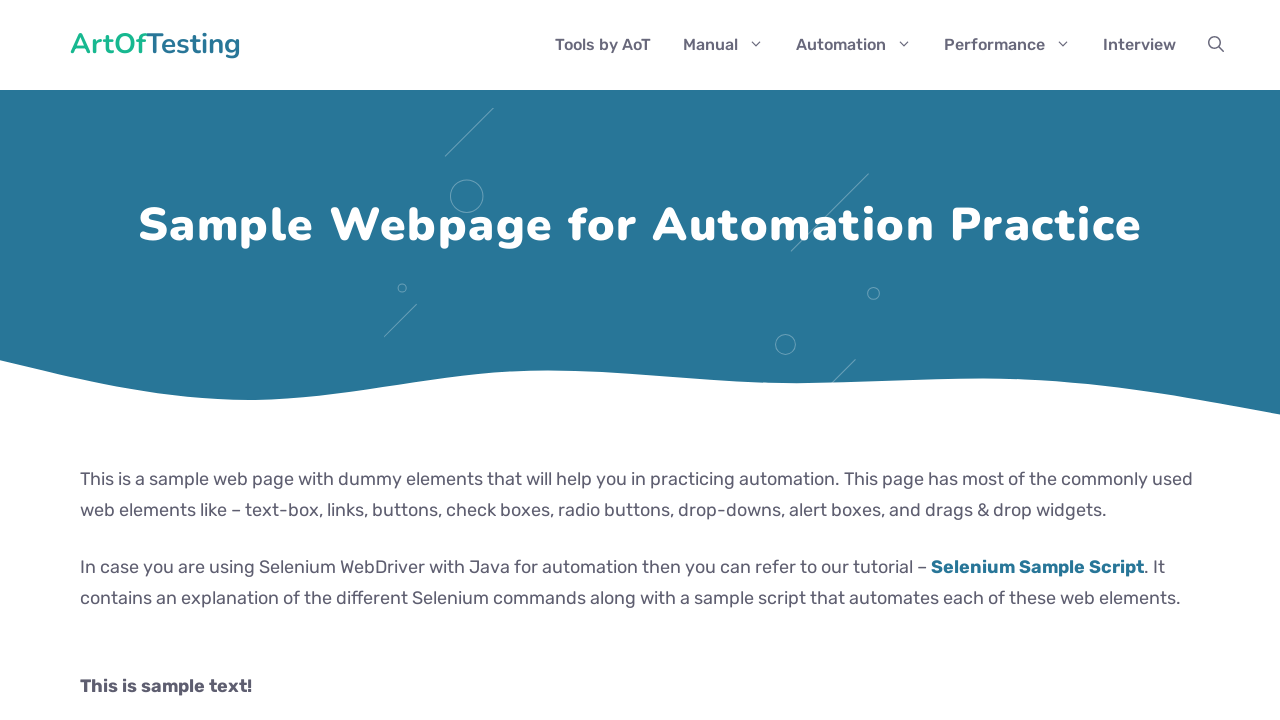

Scrolled link into view and verified it is visible
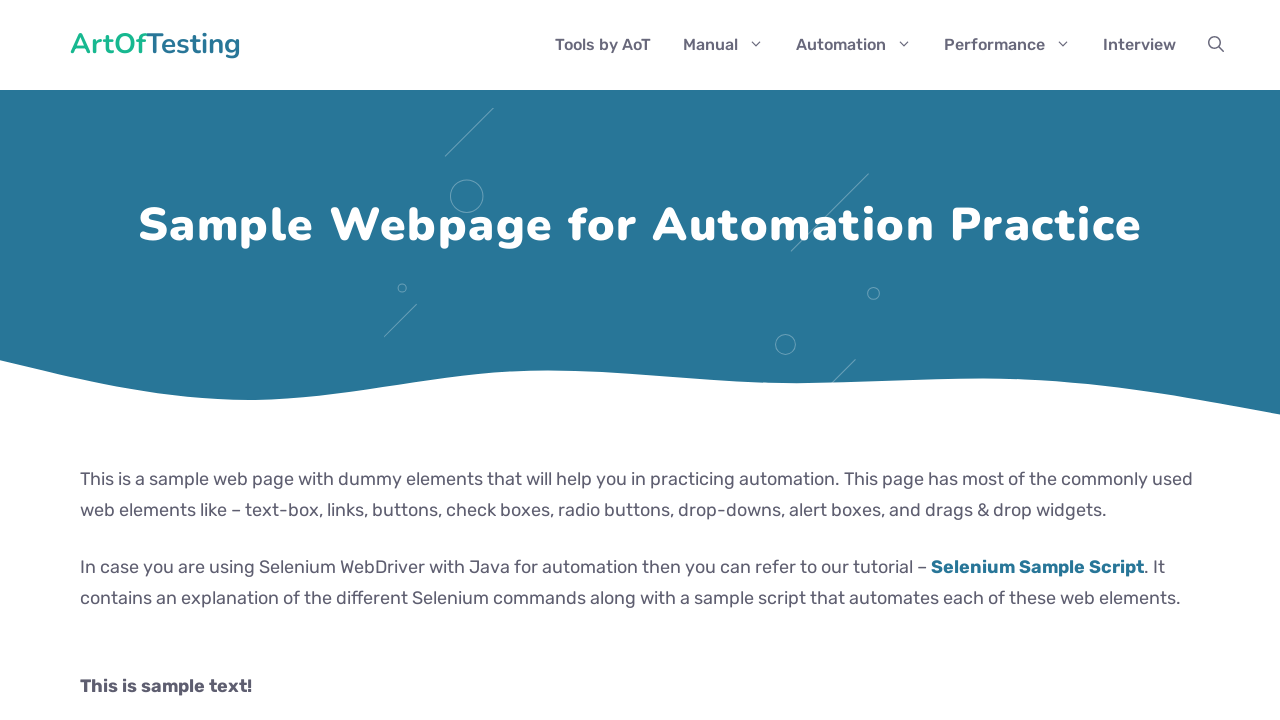

Scrolled link into view and verified it is visible
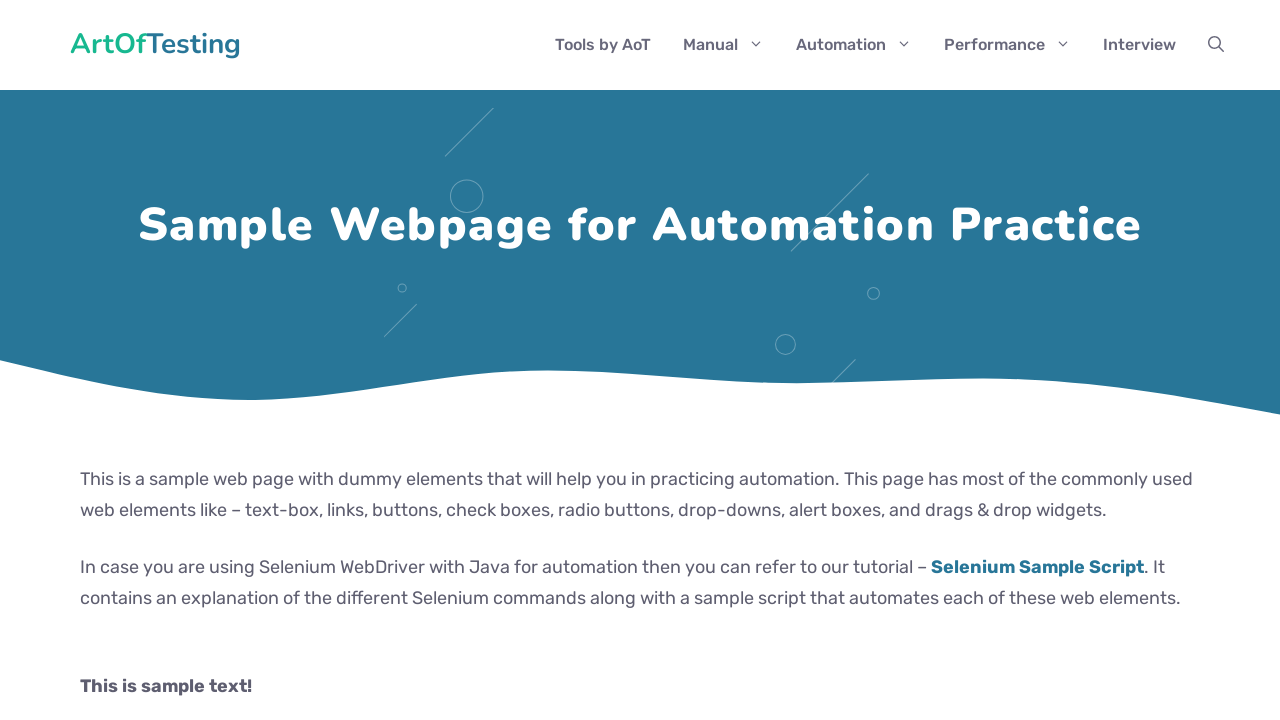

Scrolled link into view and verified it is visible
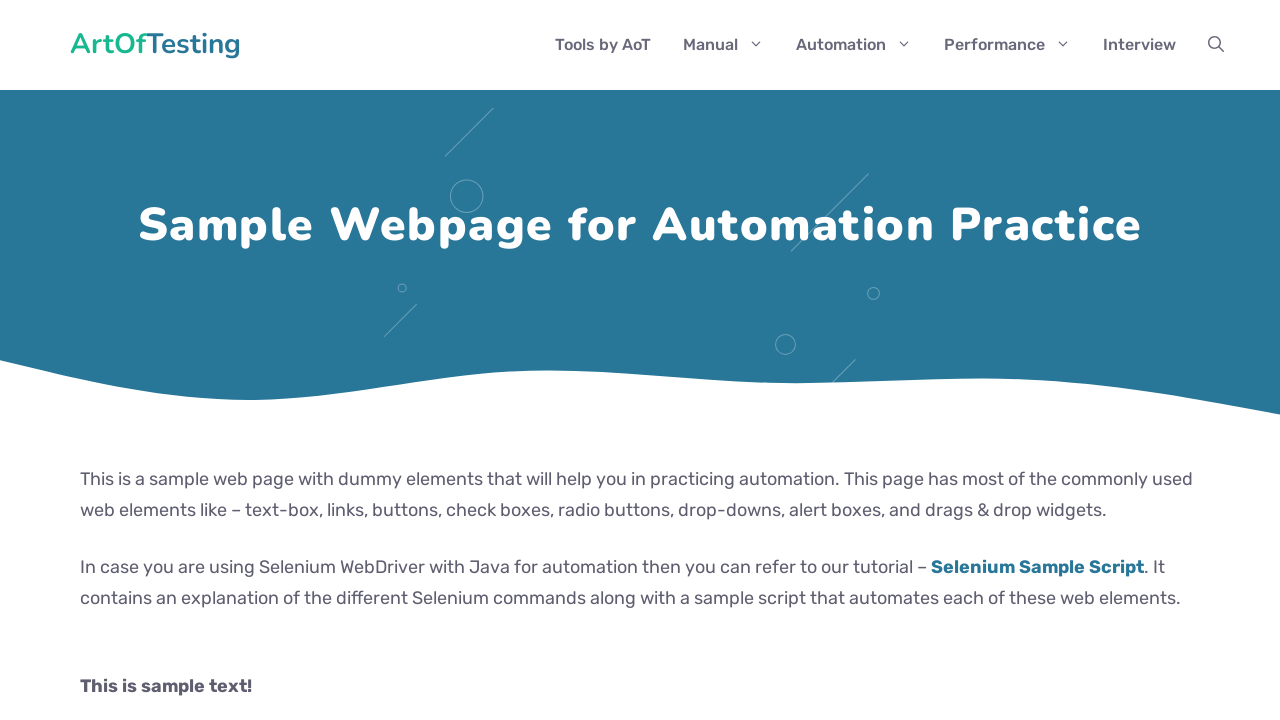

Scrolled link into view and verified it is visible
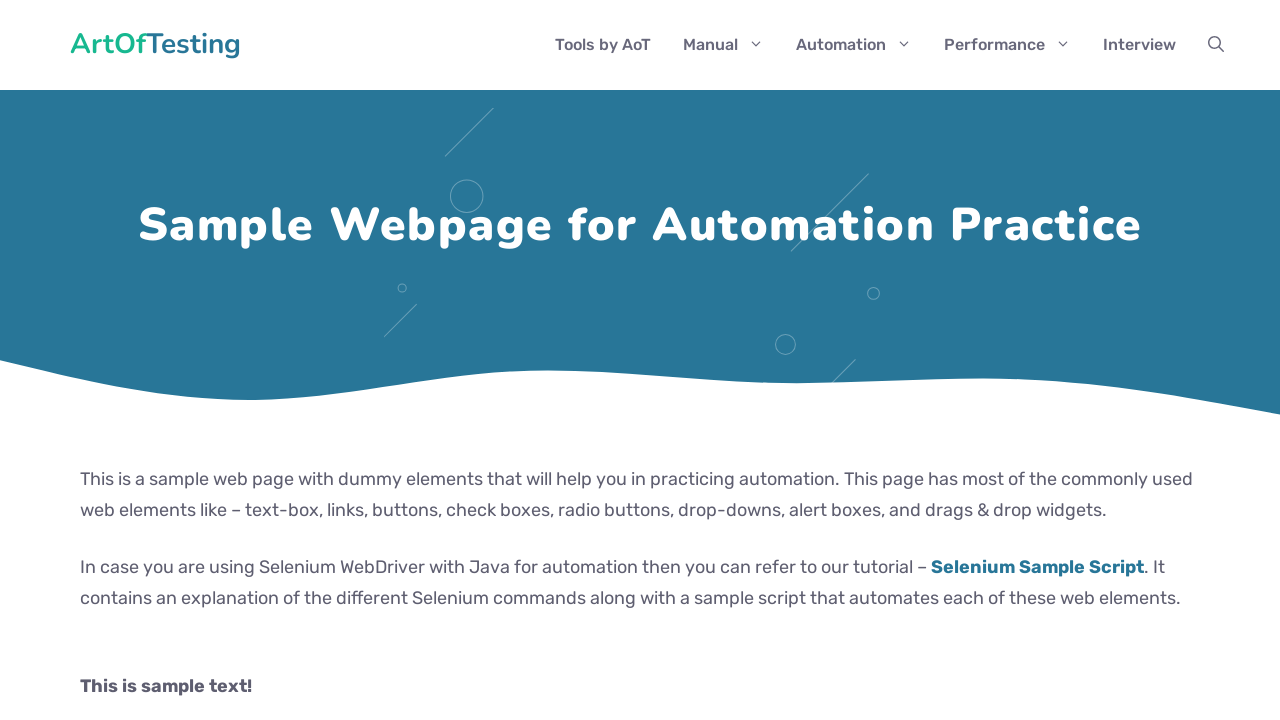

Scrolled link into view and verified it is visible
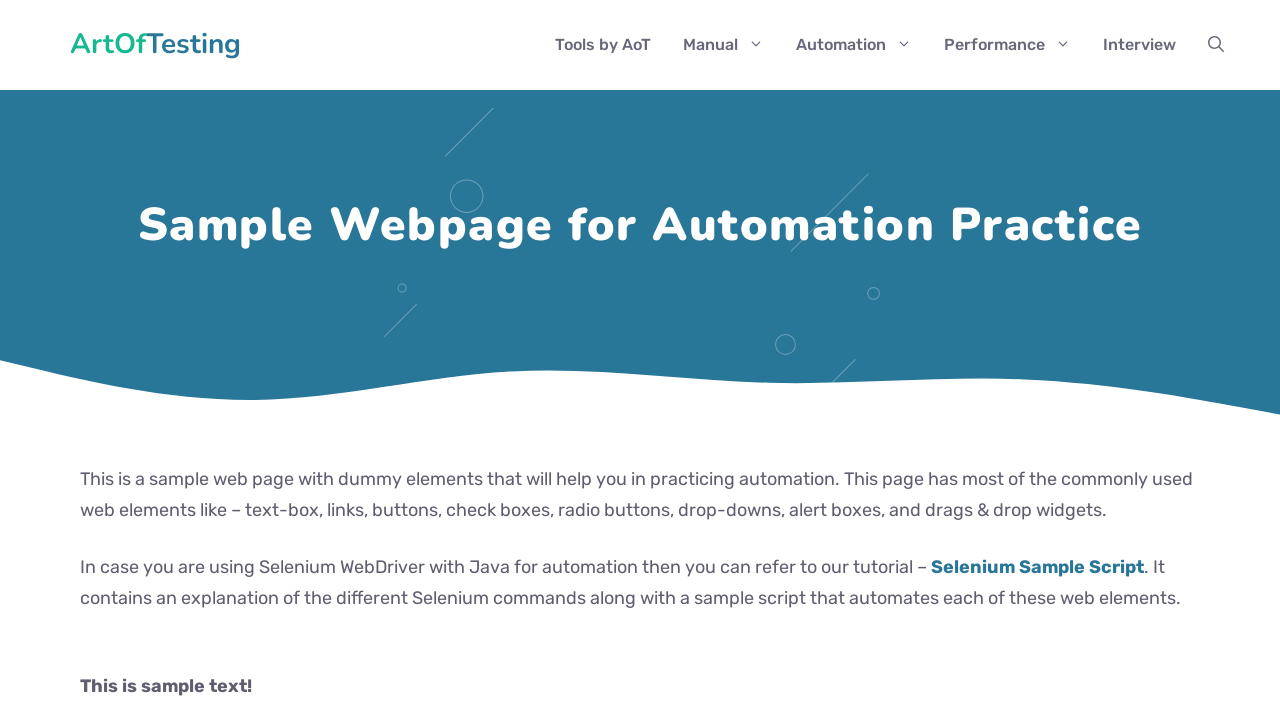

Scrolled link into view and verified it is visible
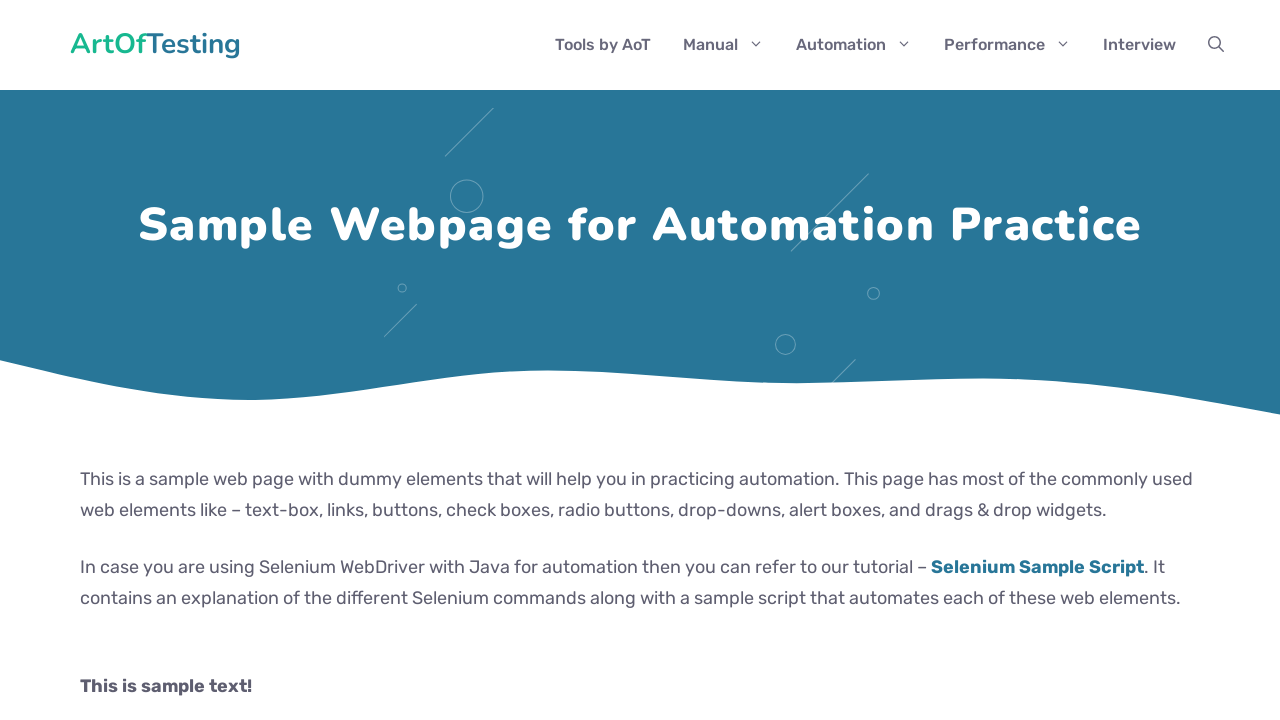

Scrolled link into view and verified it is visible
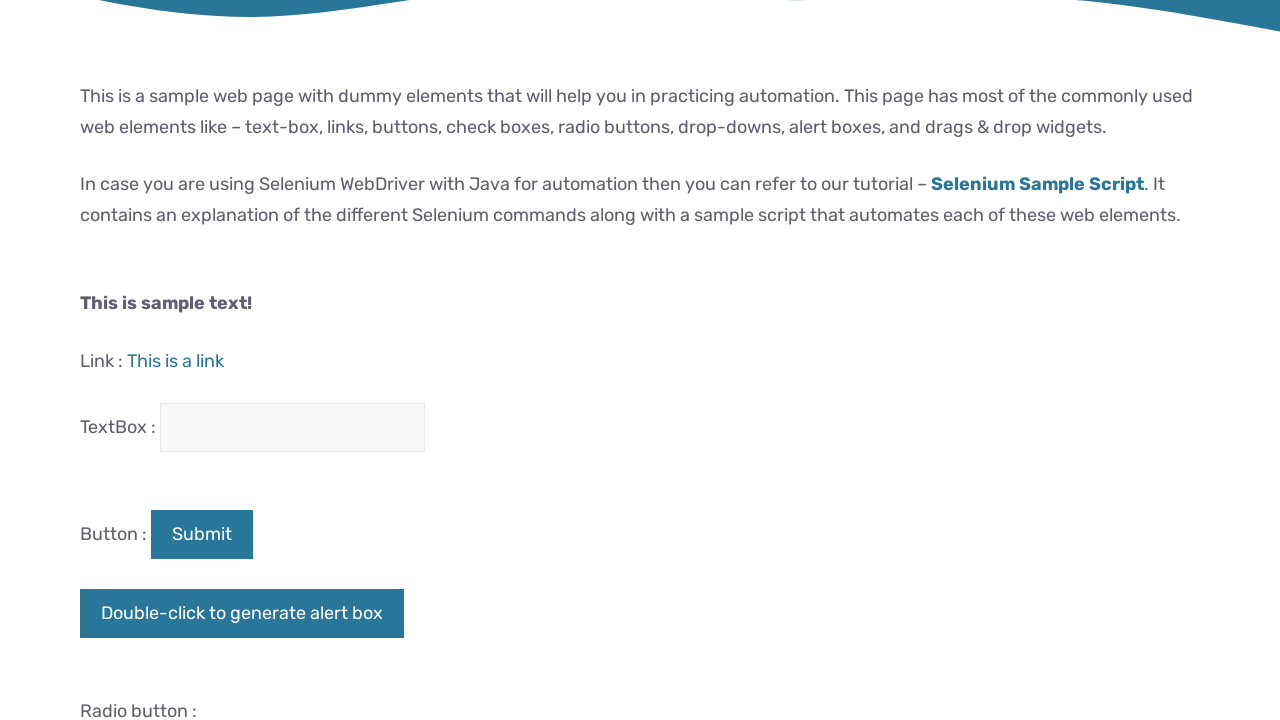

Scrolled link into view and verified it is visible
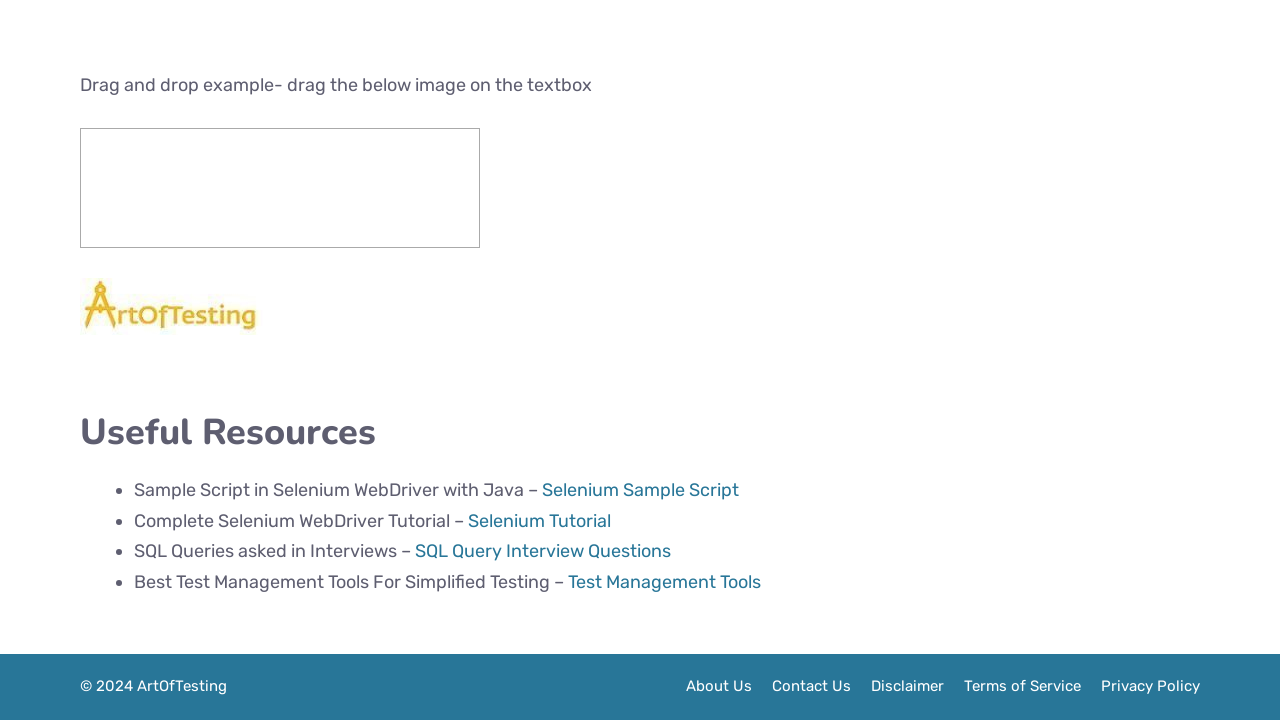

Scrolled link into view and verified it is visible
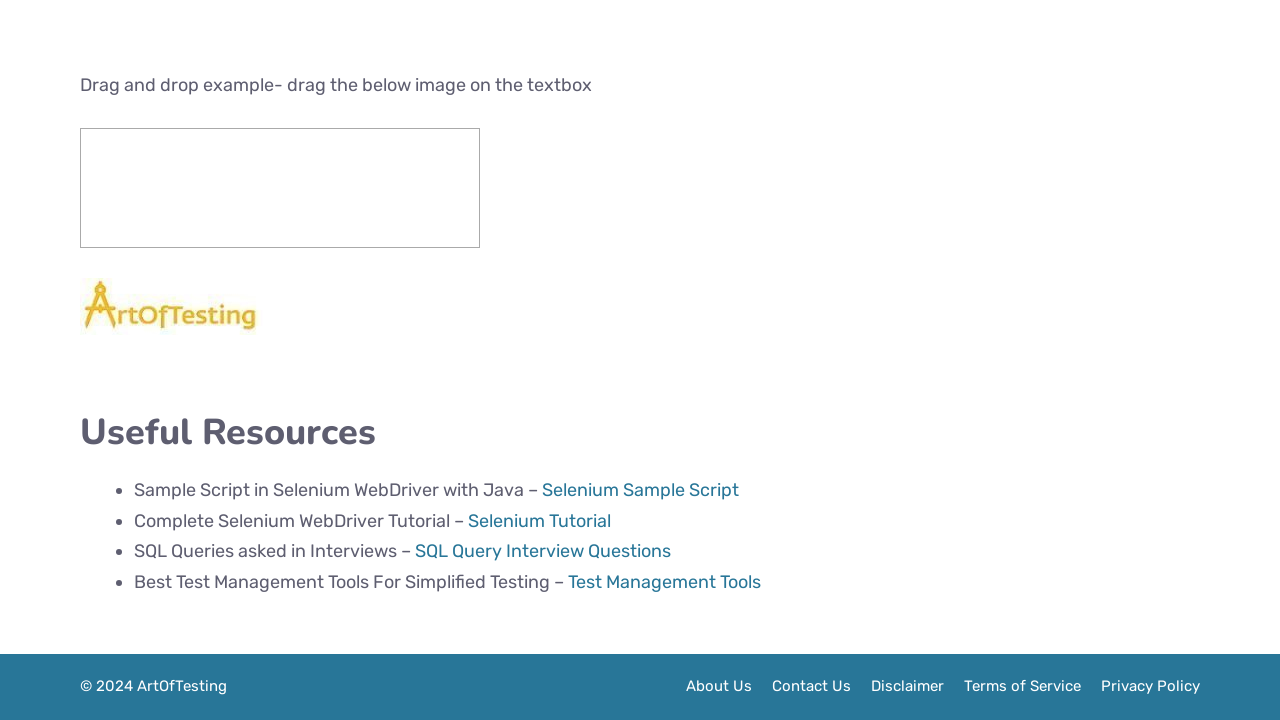

Scrolled link into view and verified it is visible
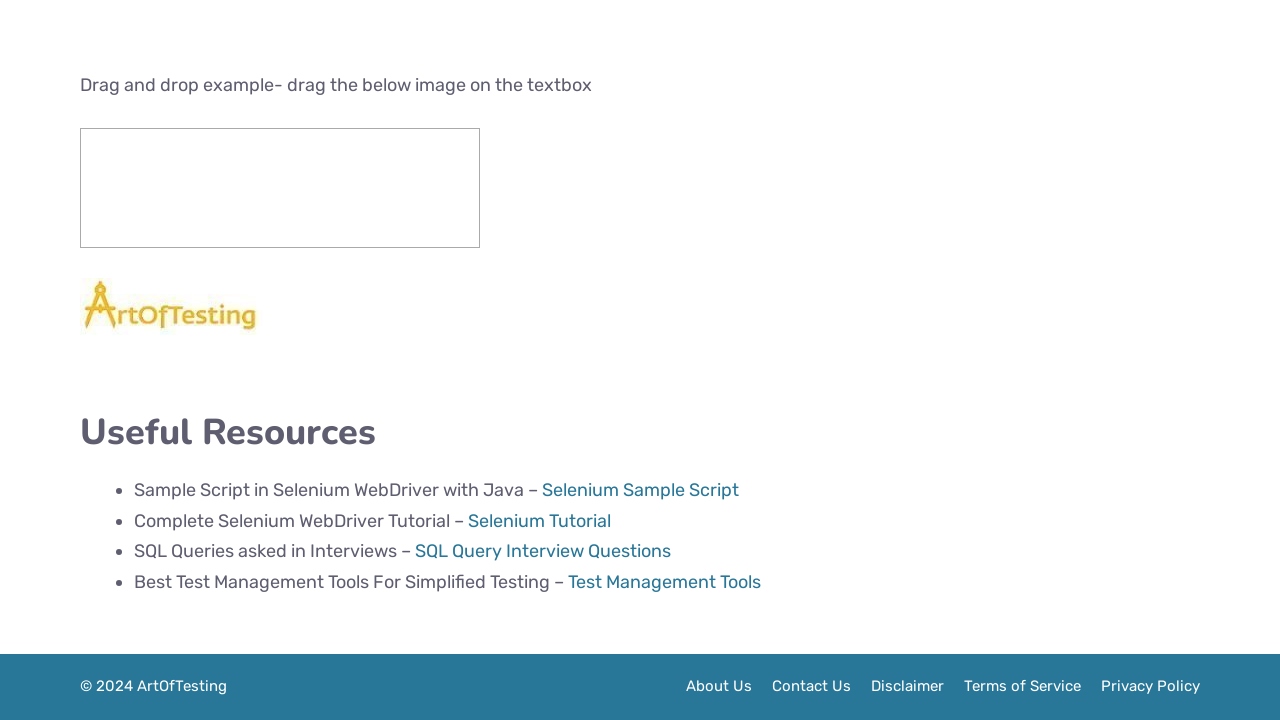

Scrolled link into view and verified it is visible
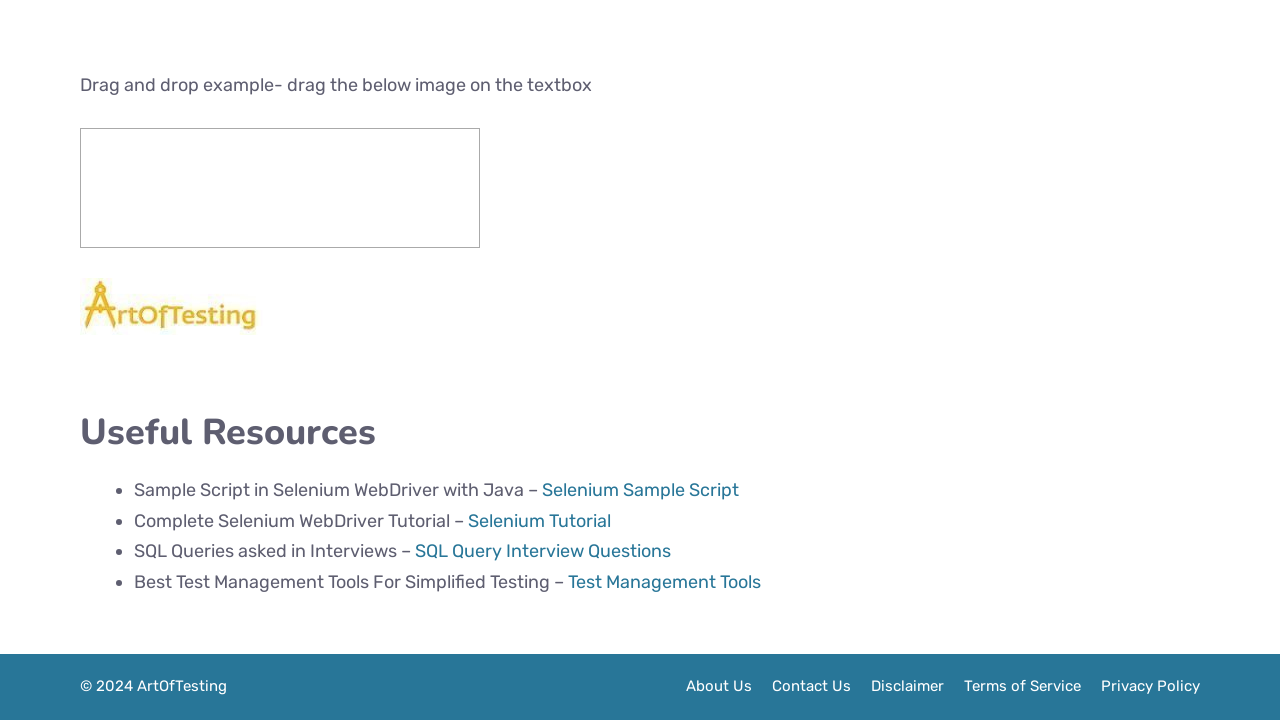

Scrolled link into view and verified it is visible
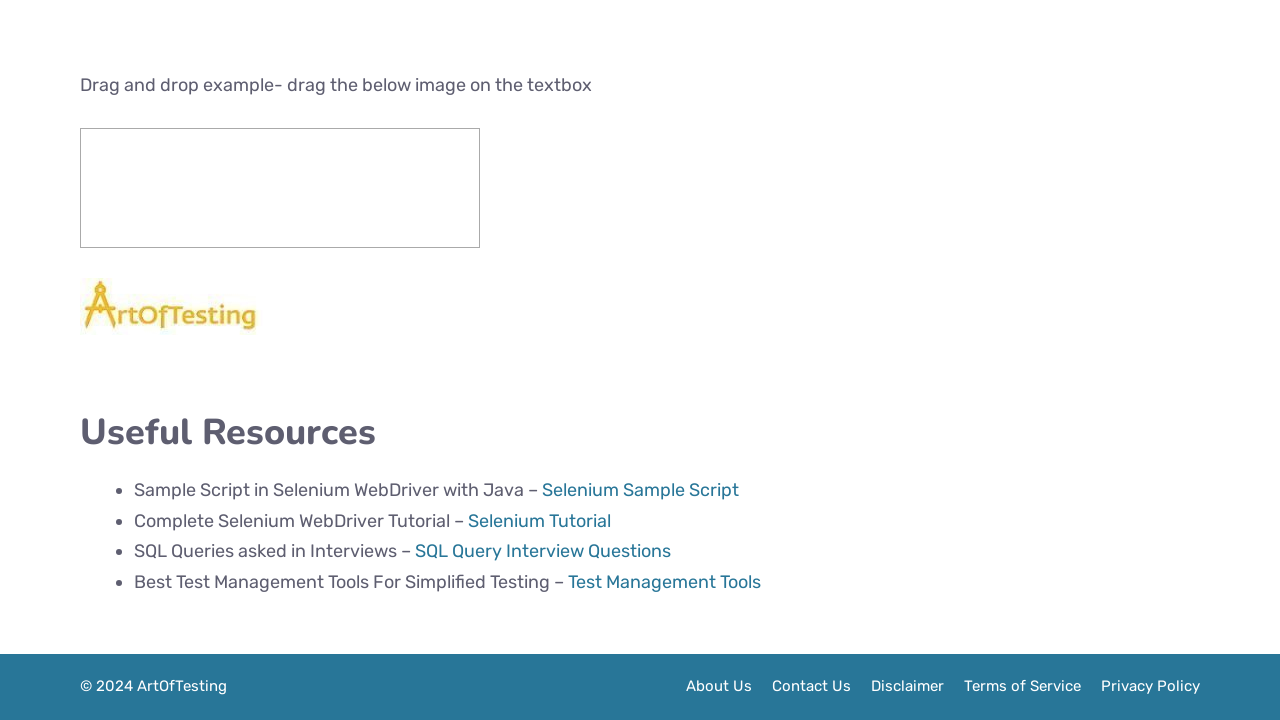

Scrolled link into view and verified it is visible
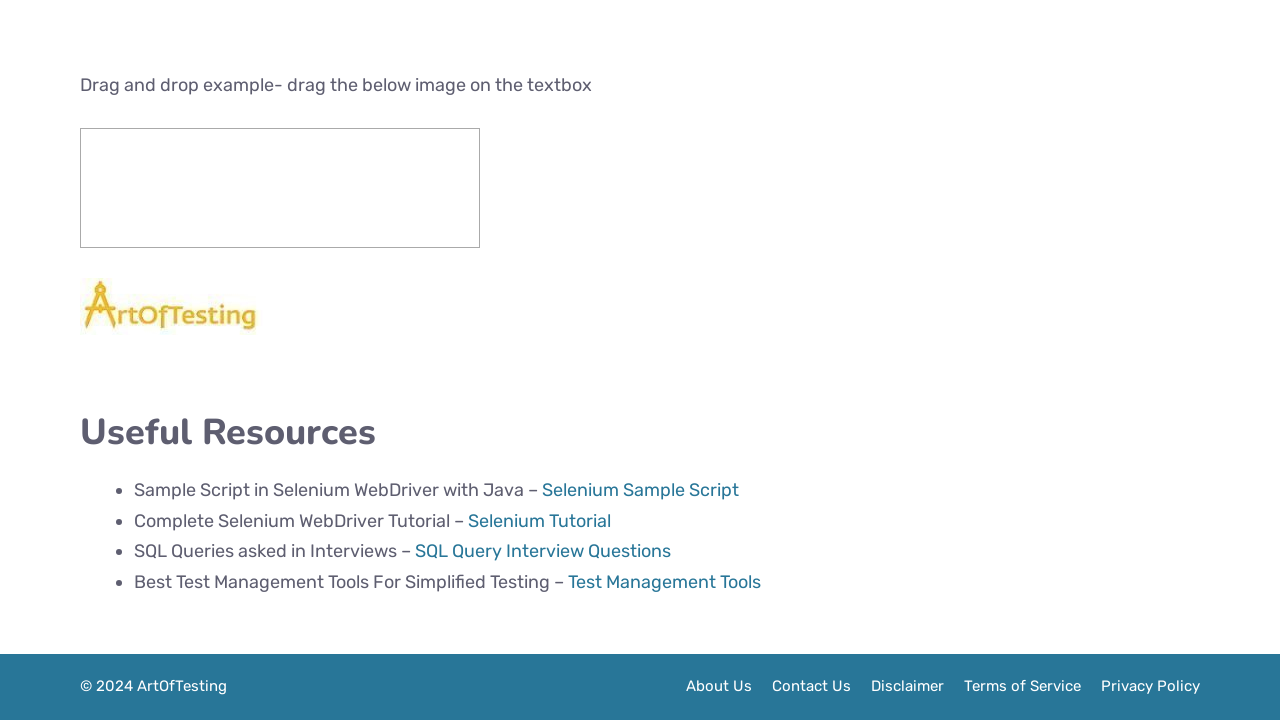

Scrolled link into view and verified it is visible
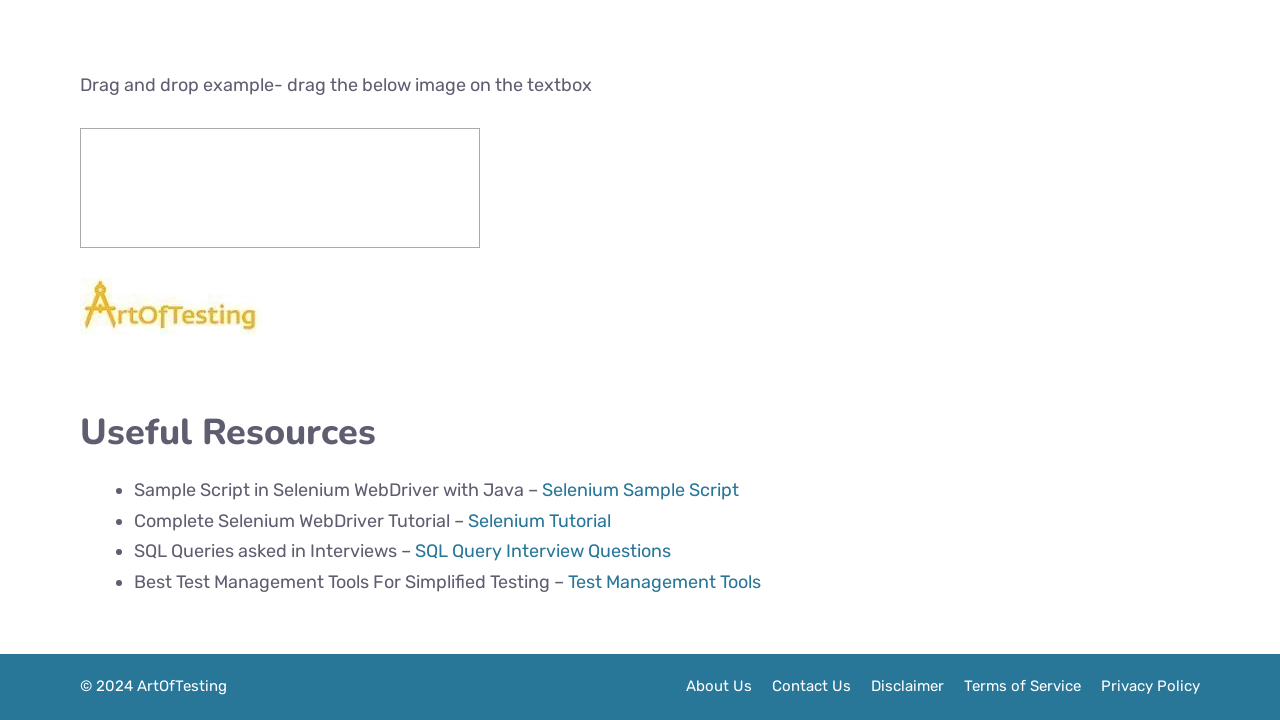

Scrolled link into view and verified it is visible
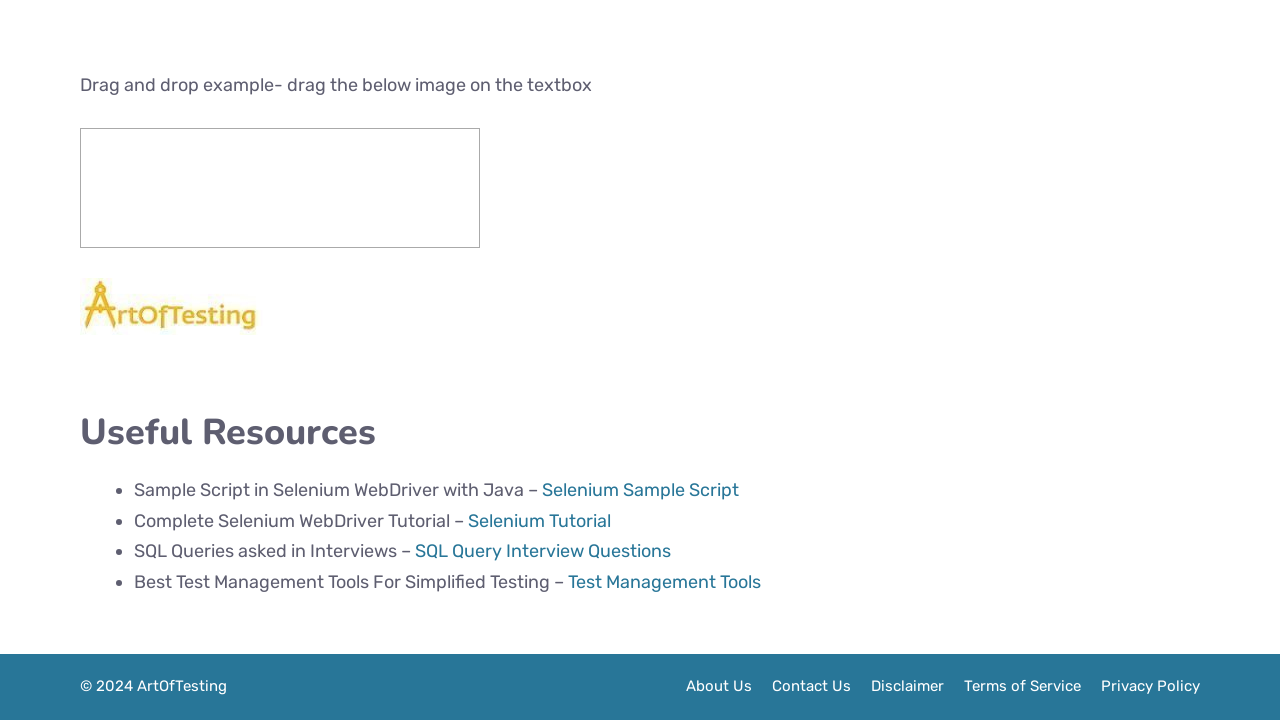

Scrolled link into view and verified it is visible
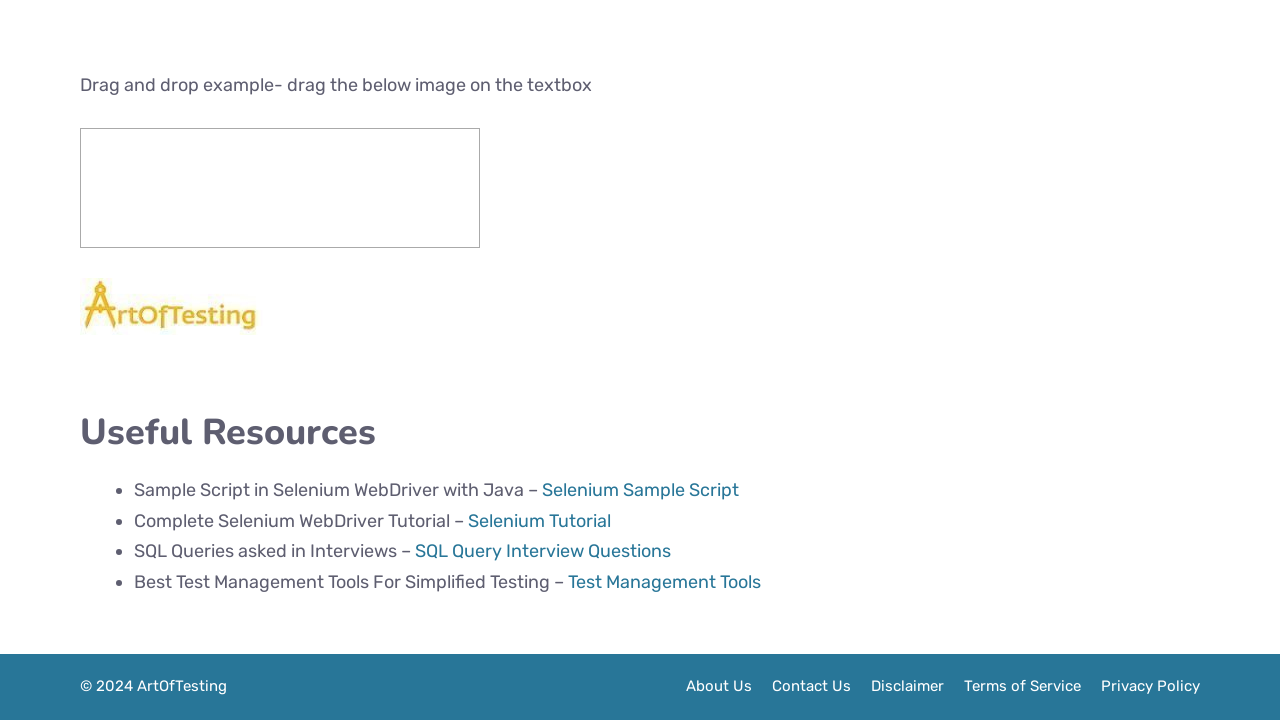

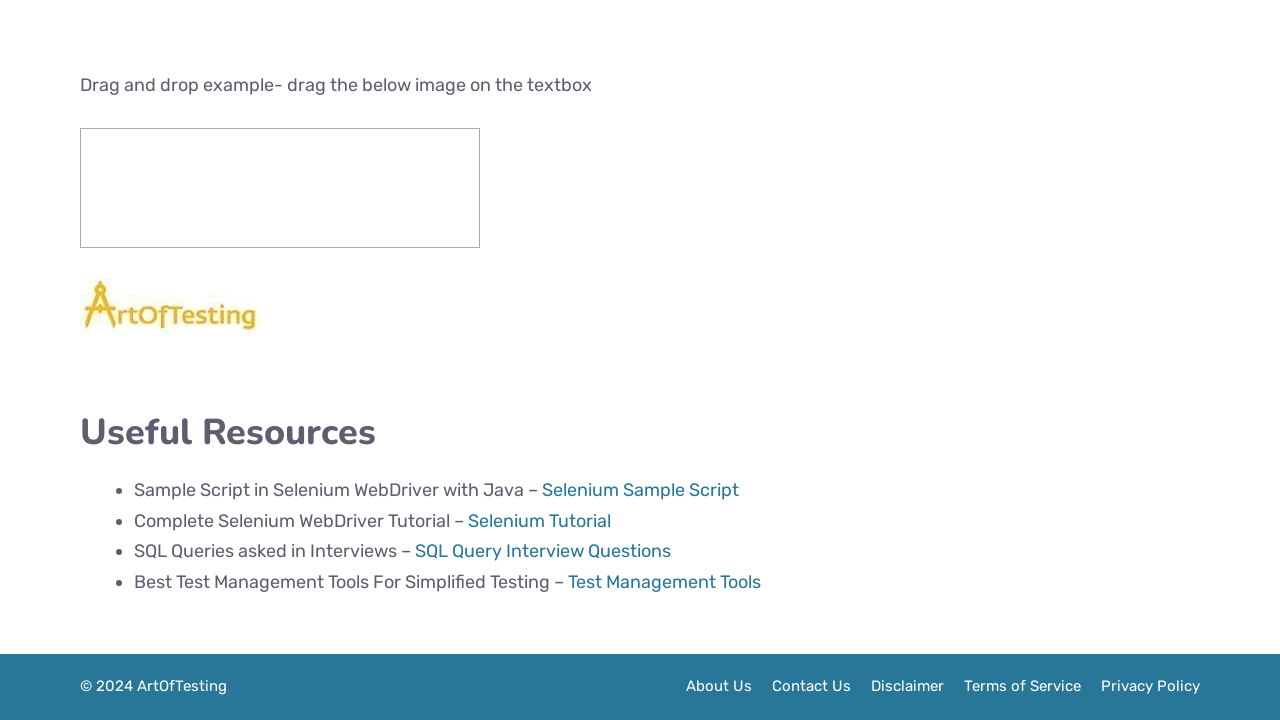